Tests a text box form by filling in user name, email, current address, and permanent address fields, then submitting the form.

Starting URL: https://demoqa.com/text-box

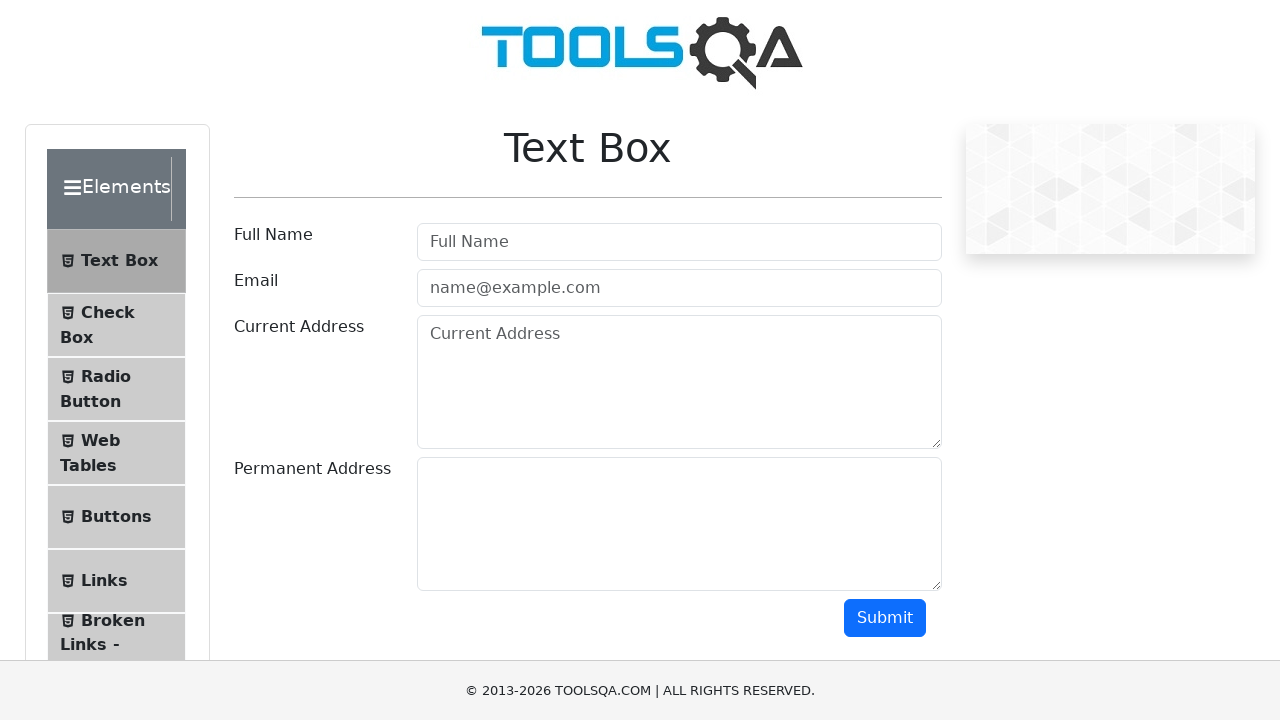

Page fully loaded and network idle
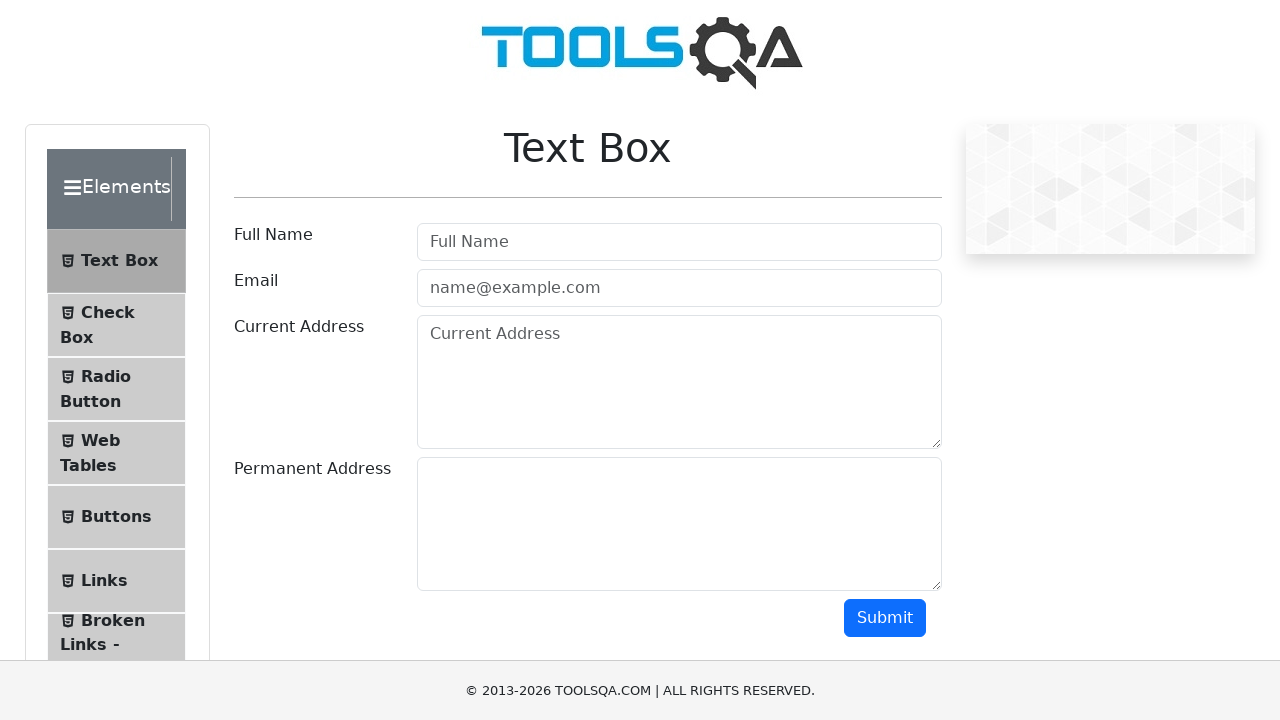

Filled user name field with 'rajasekhar' on input#userName
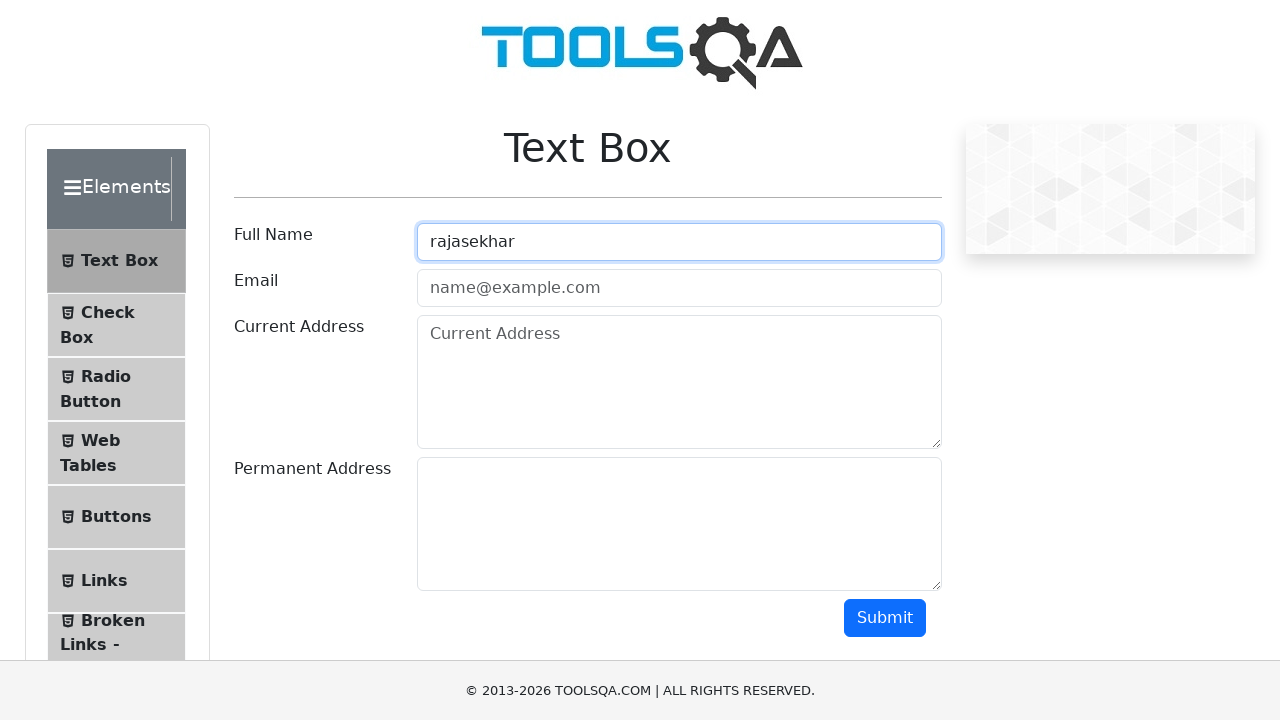

Filled email field with 'raja@gmail.com' on input#userEmail
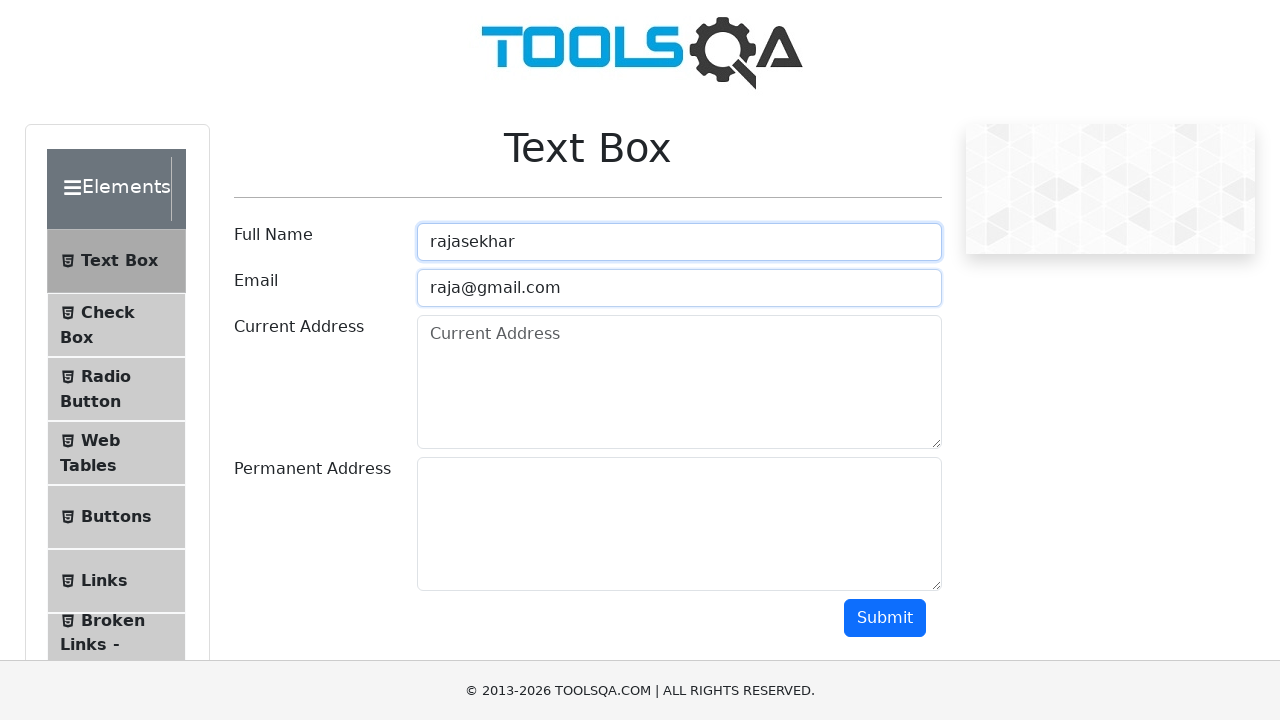

Filled current address field with 'hyd' on textarea#currentAddress
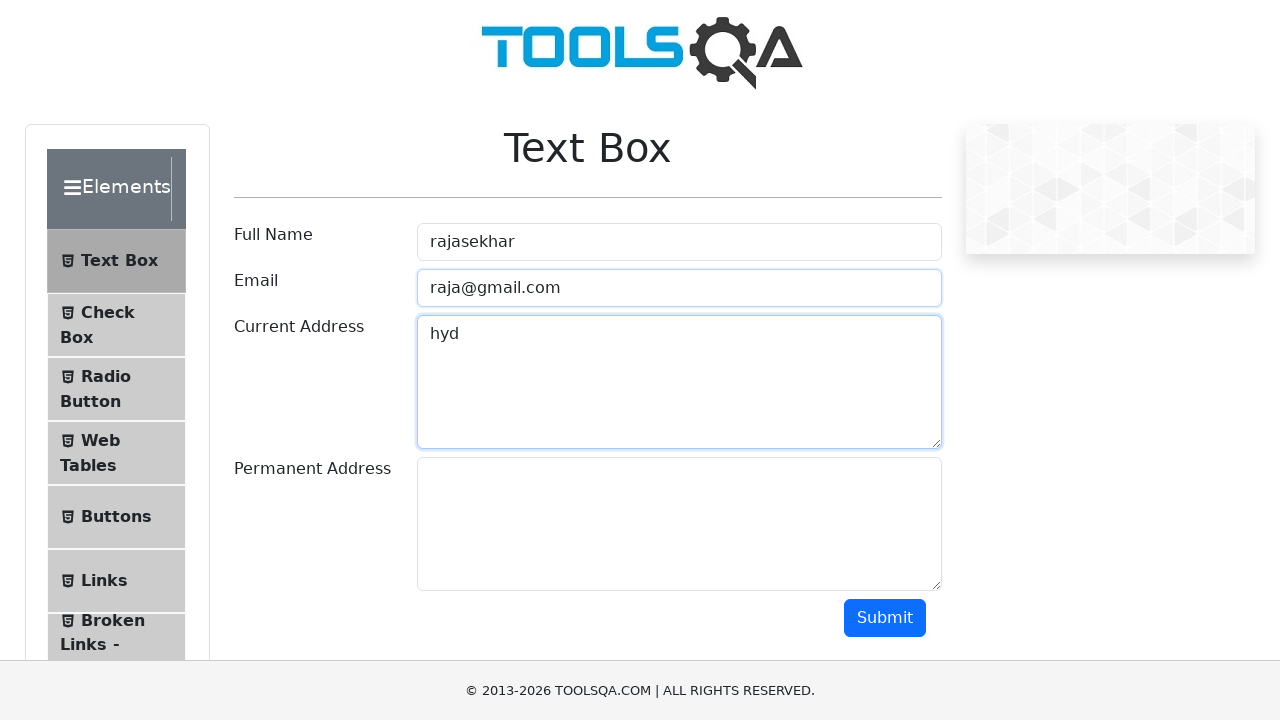

Filled permanent address field with 'guntur' on textarea#permanentAddress
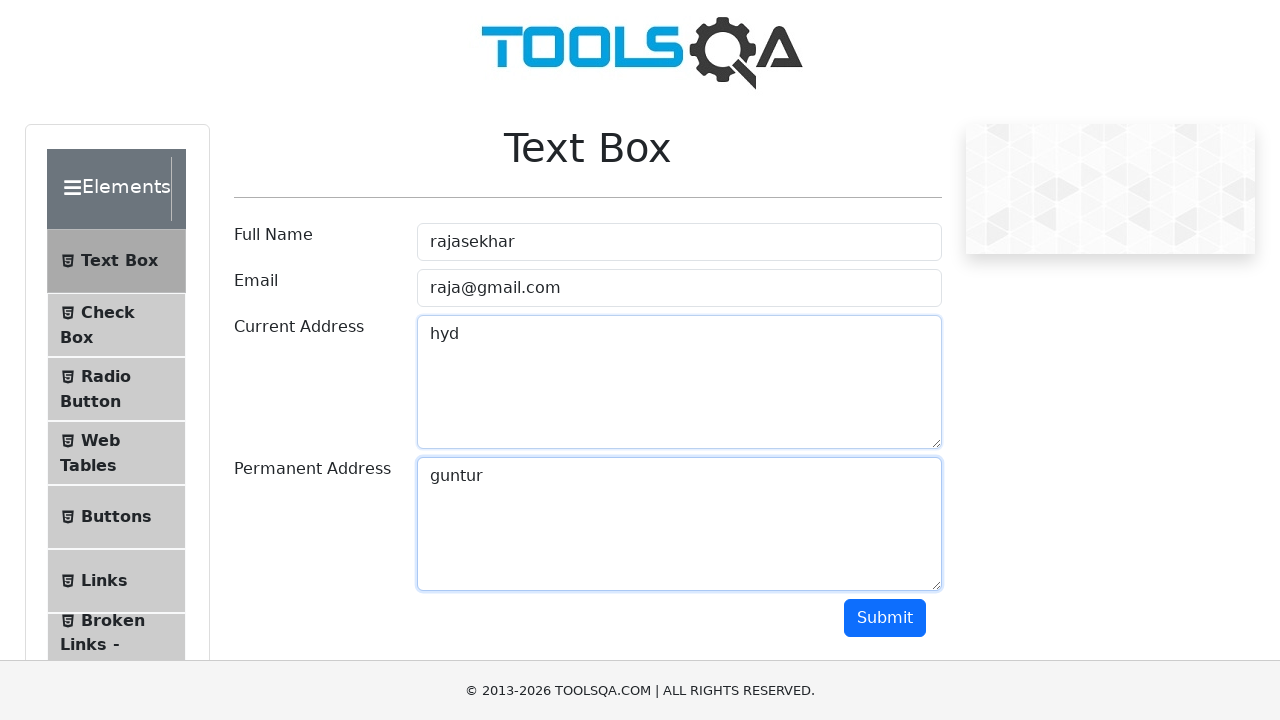

Clicked submit button to submit the form at (885, 618) on button#submit
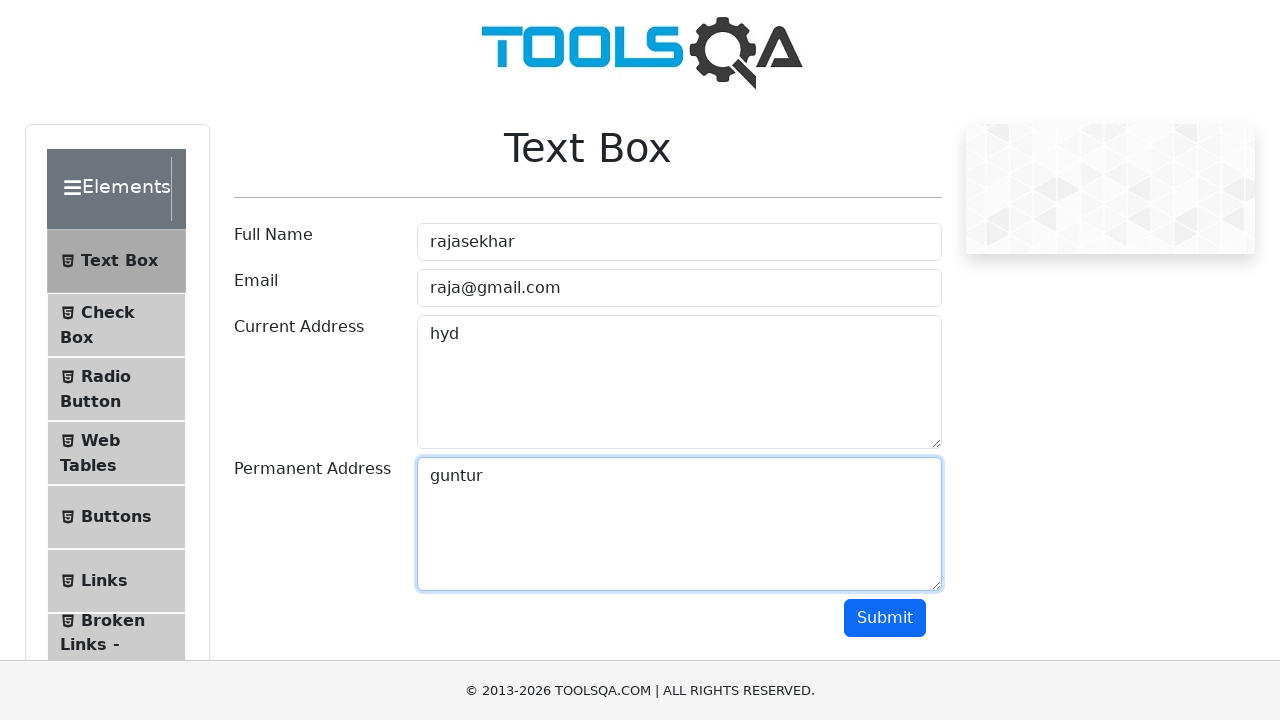

Waited 5 seconds for form submission to complete
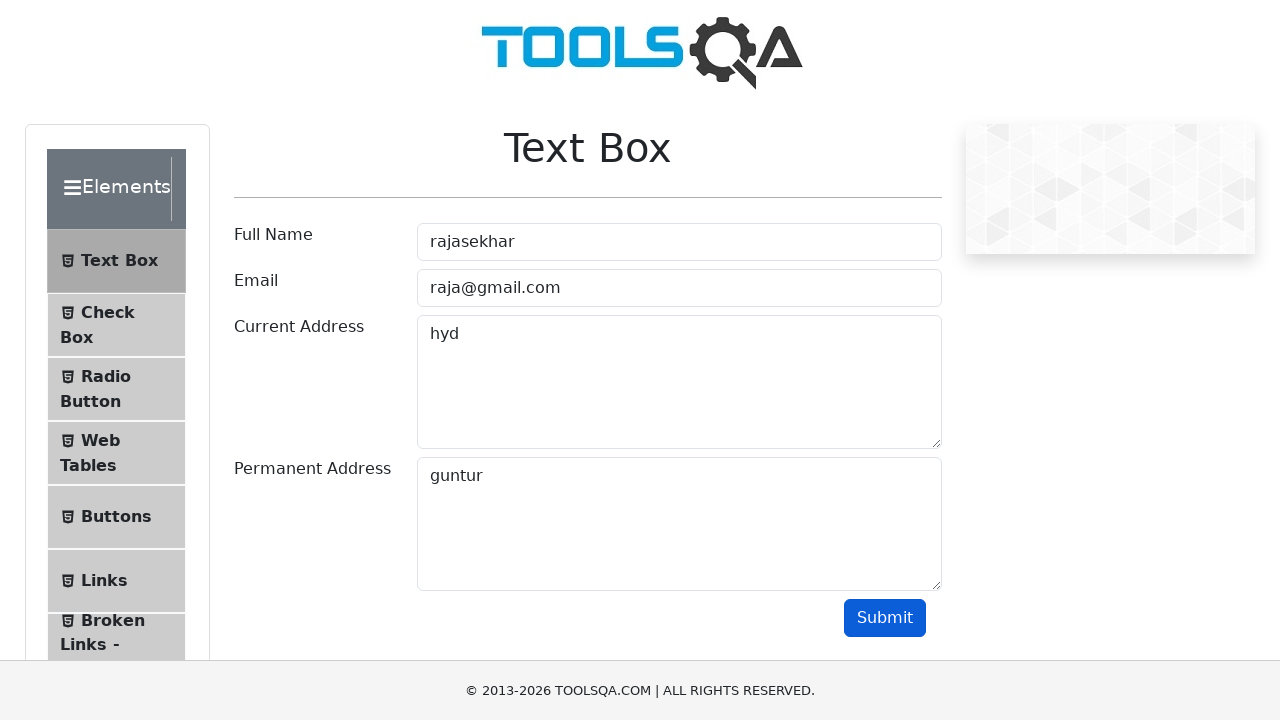

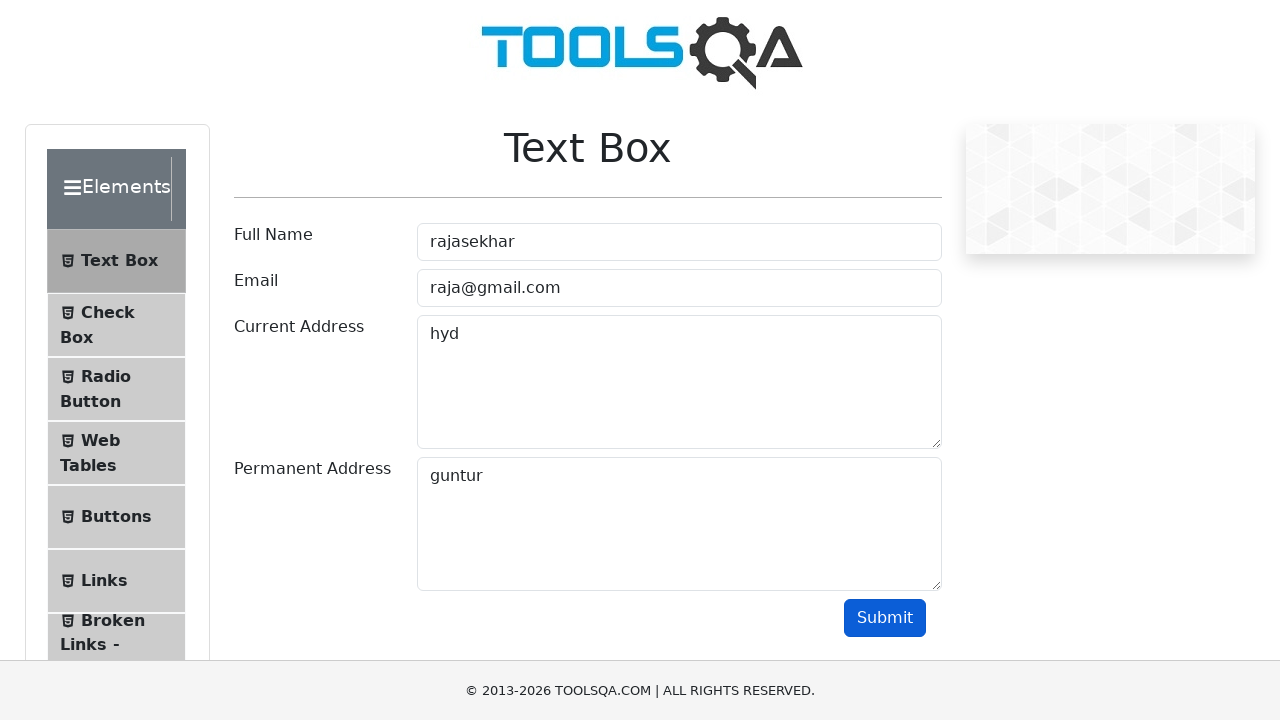